Tests nested iframe navigation by switching between multiple iframes and filling input fields within them

Starting URL: https://demo.automationtesting.in/Frames.html

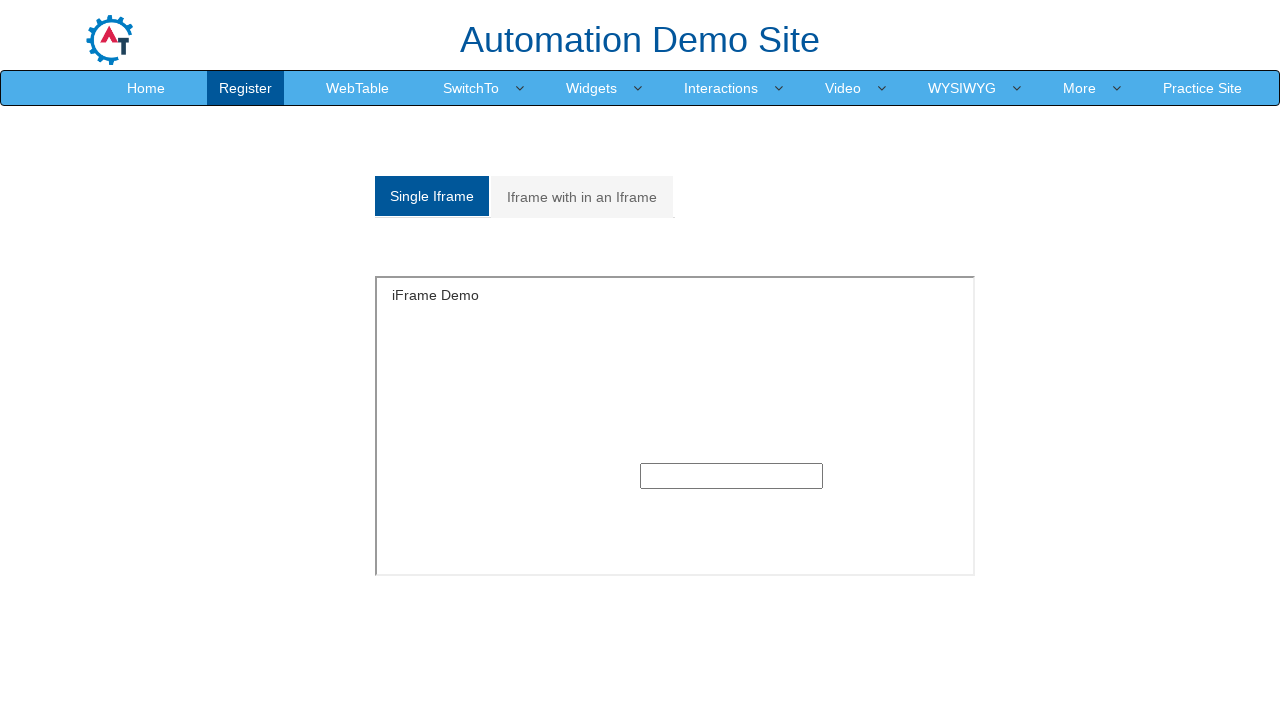

Clicked on 'Iframe with in an Iframe' tab at (582, 197) on xpath=//a[normalize-space()='Iframe with in an Iframe']
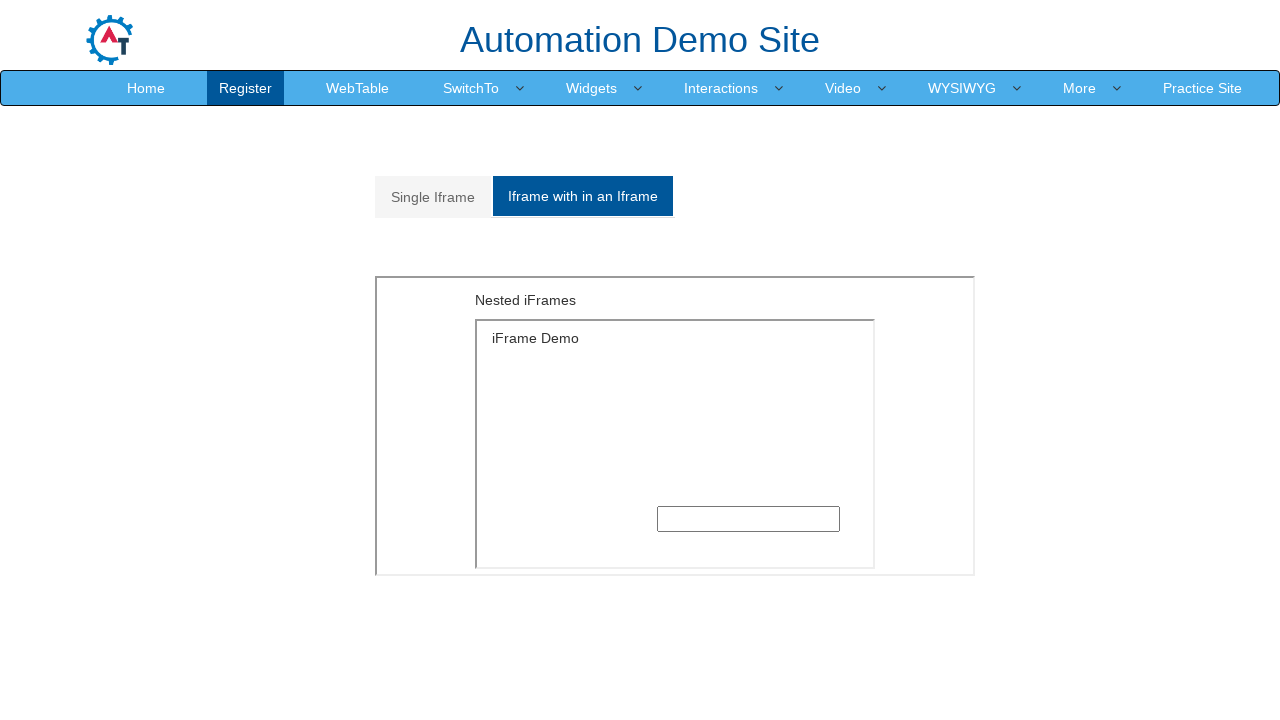

Located outer iframe with src='MultipleFrames.html'
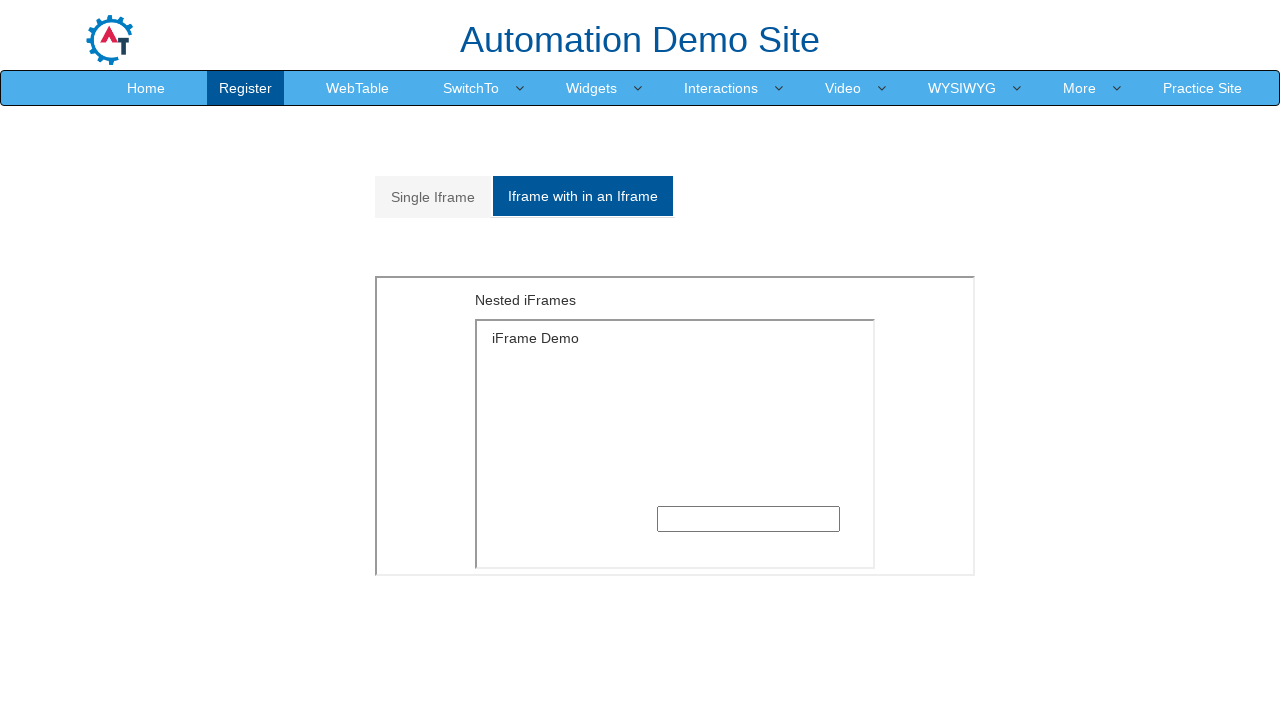

Located inner iframe nested within outer iframe
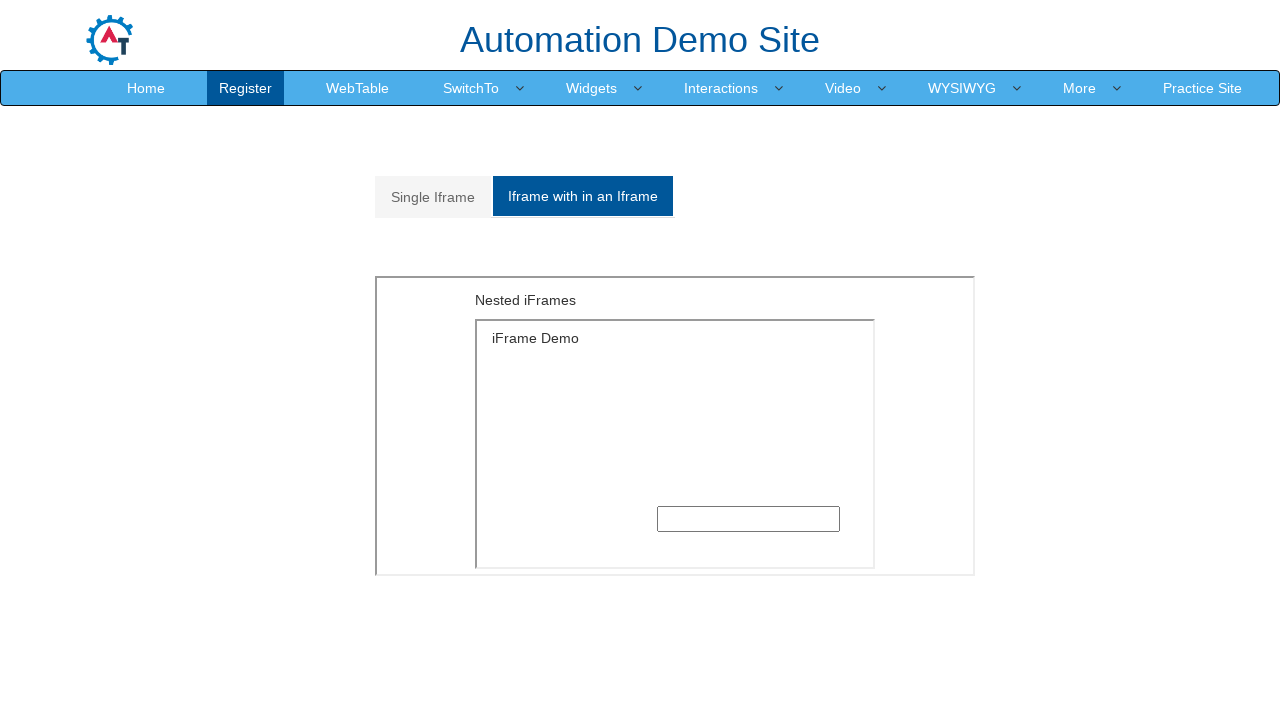

Filled input field in nested iframe with 'Welcome' on xpath=//iframe[@src='MultipleFrames.html'] >> internal:control=enter-frame >> xp
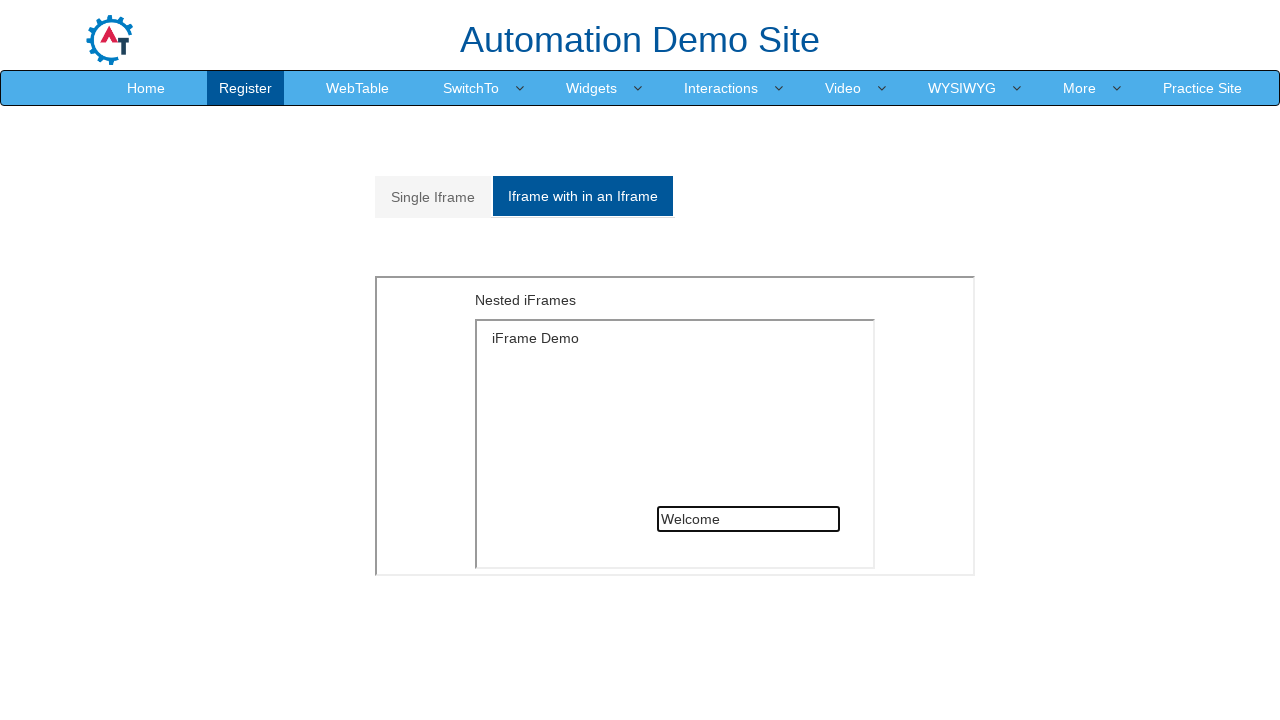

Clicked on first tab to switch to single frame demo at (433, 197) on xpath=/html/body/section/div[1]/div/div/div/div[1]/div/ul/li[1]/a
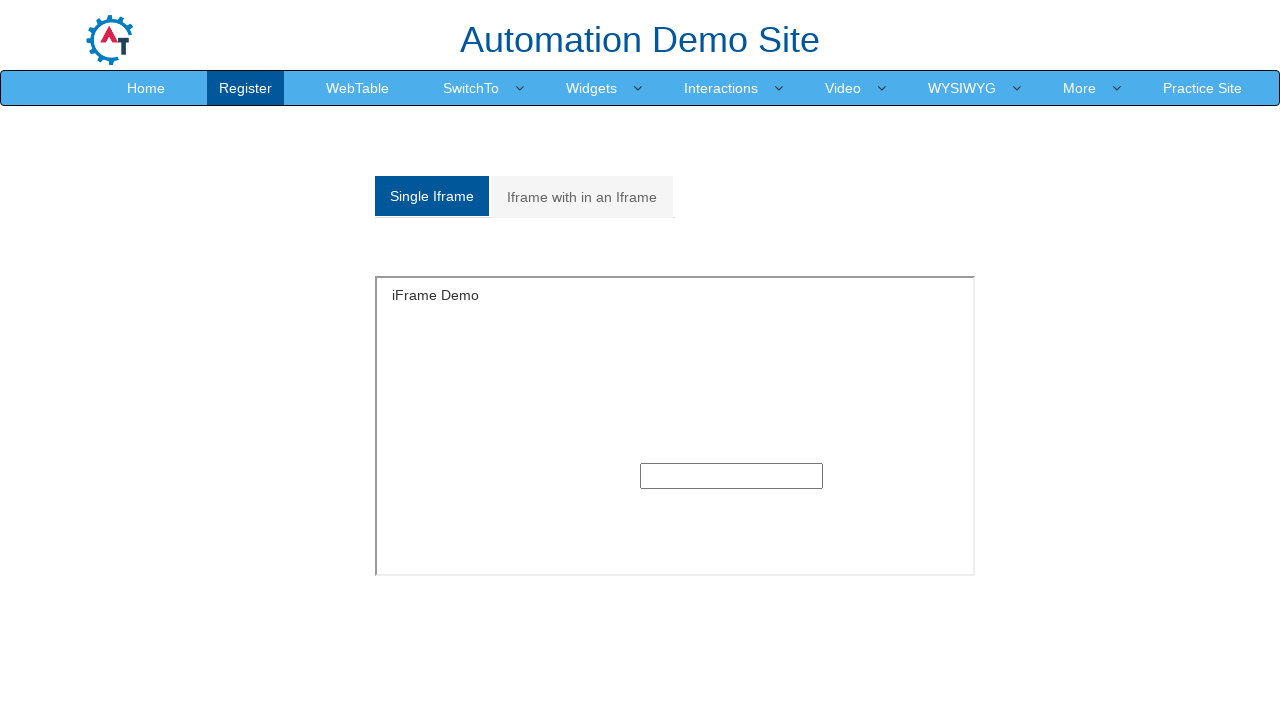

Located single iframe with id='singleframe'
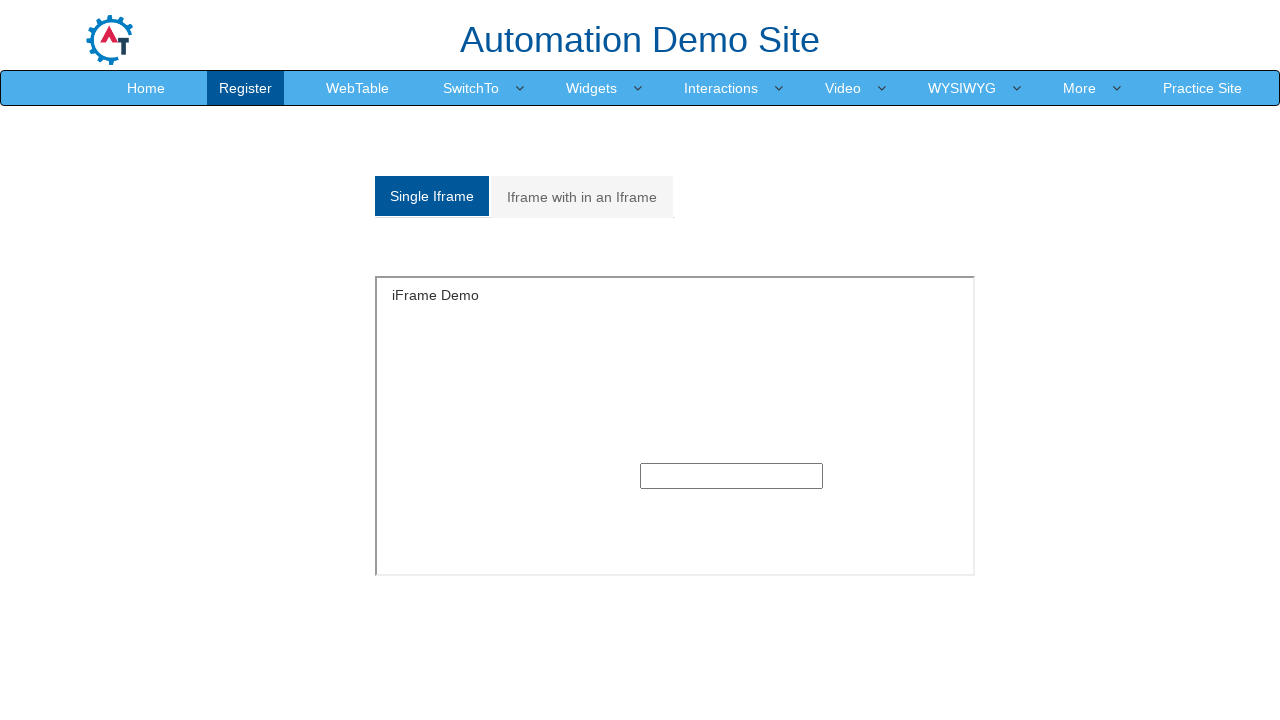

Filled input field in single iframe with 'Welcome in Selenium' on xpath=//iframe[@id='singleframe'] >> internal:control=enter-frame >> xpath=//inp
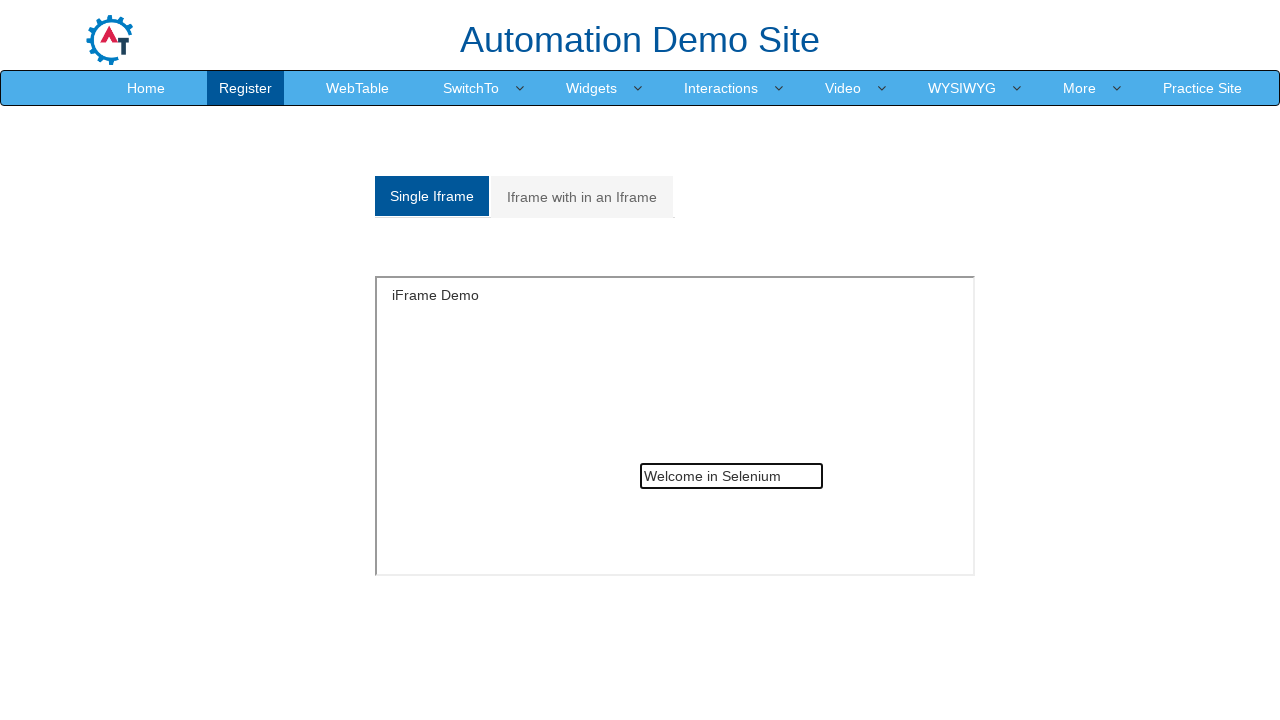

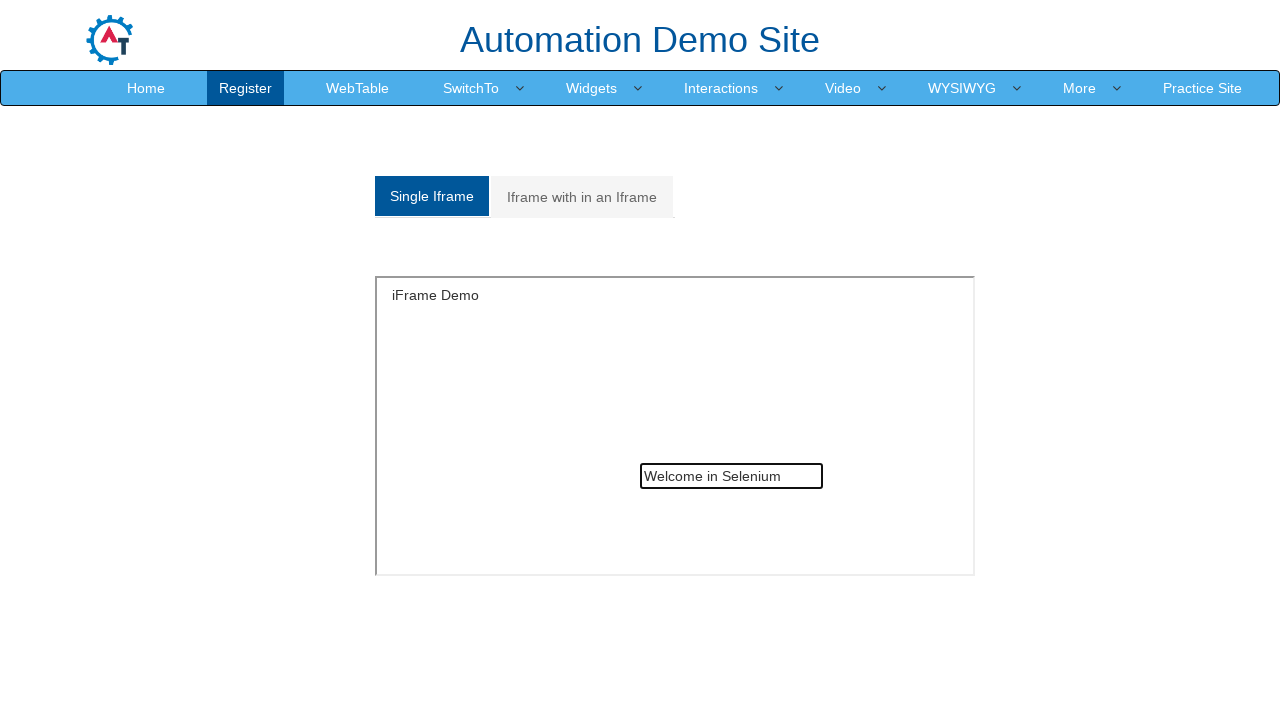